Tests working with multiple browser windows by clicking a link that opens a new window, then switching between windows and verifying page titles

Starting URL: https://the-internet.herokuapp.com/windows

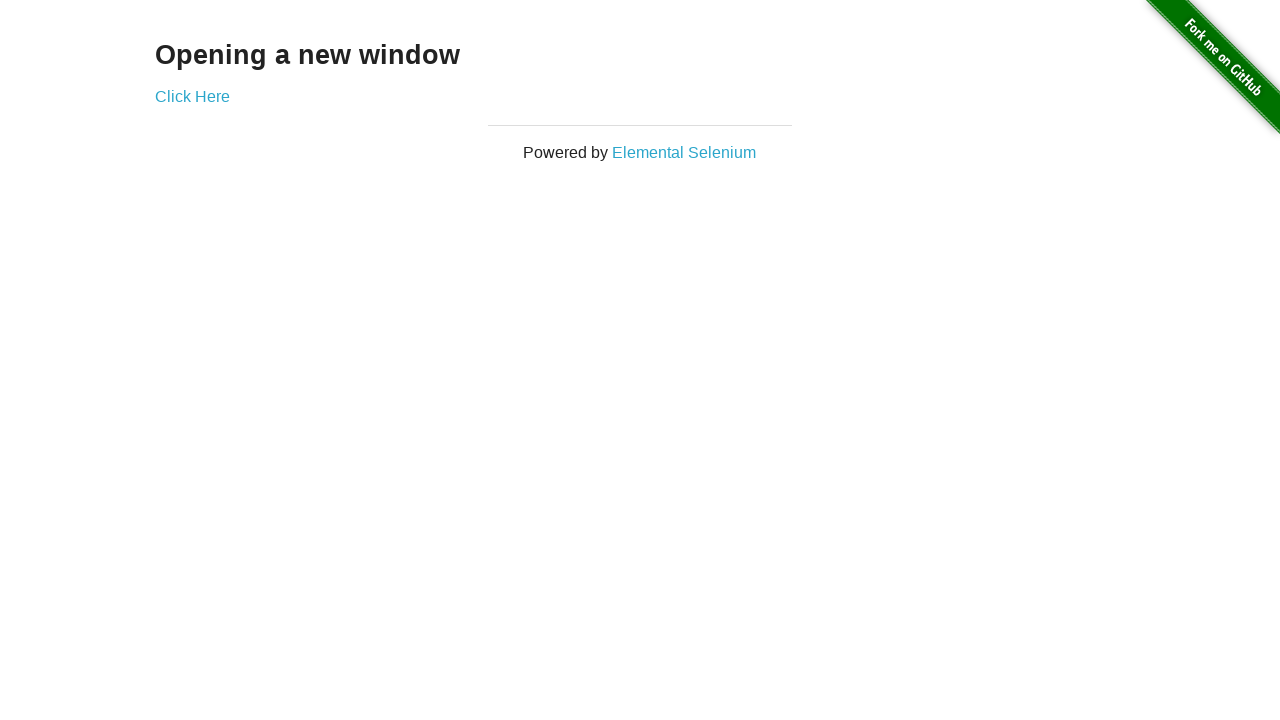

Clicked link that opens a new window at (192, 96) on .example a
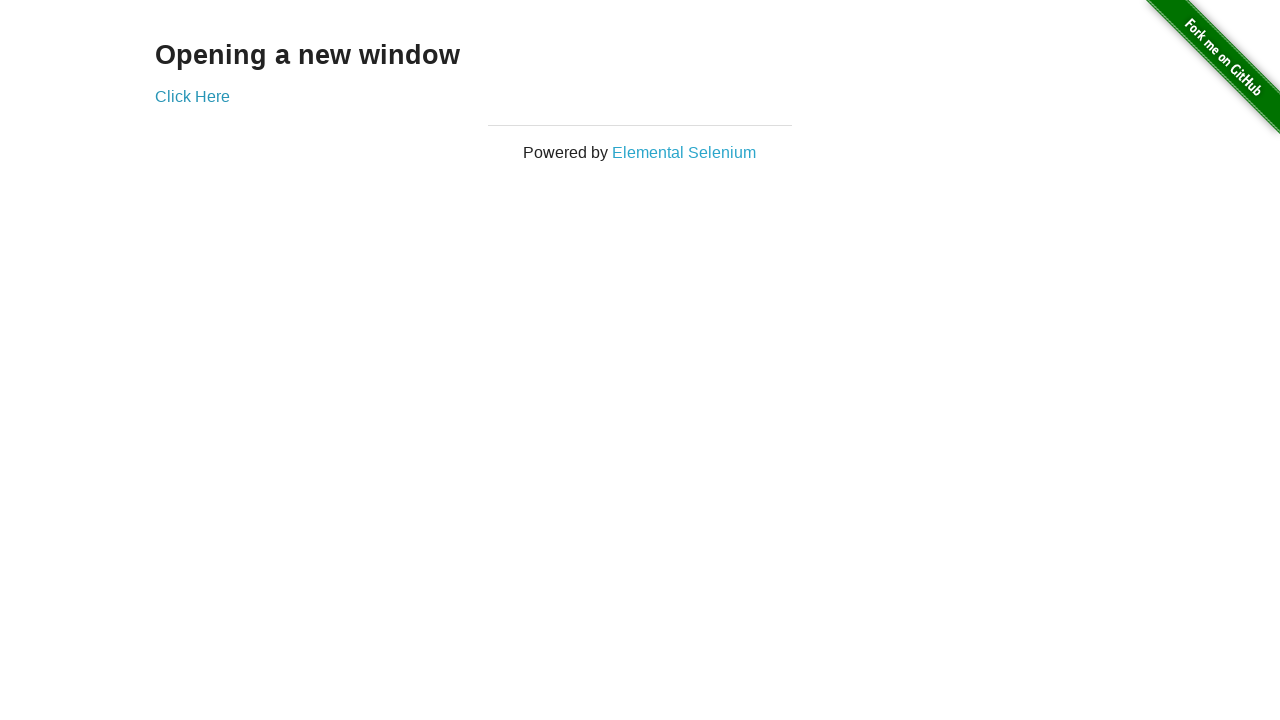

Captured the new page object
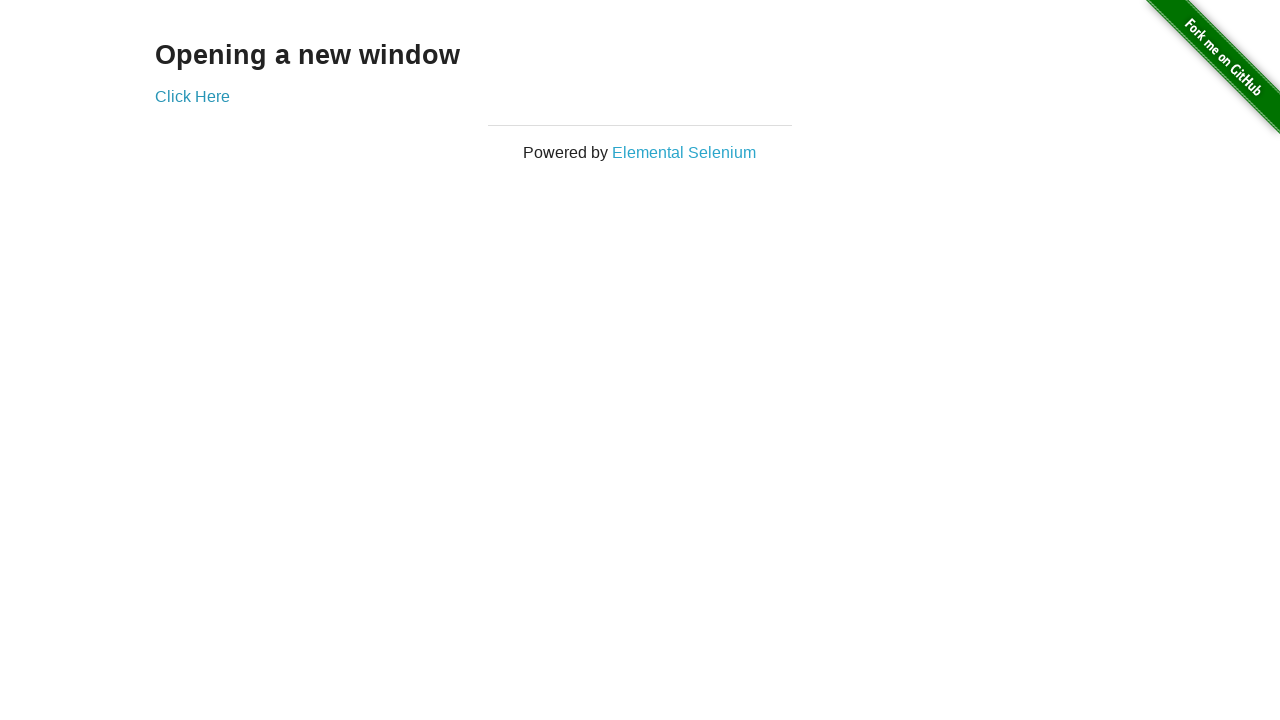

New page loaded successfully
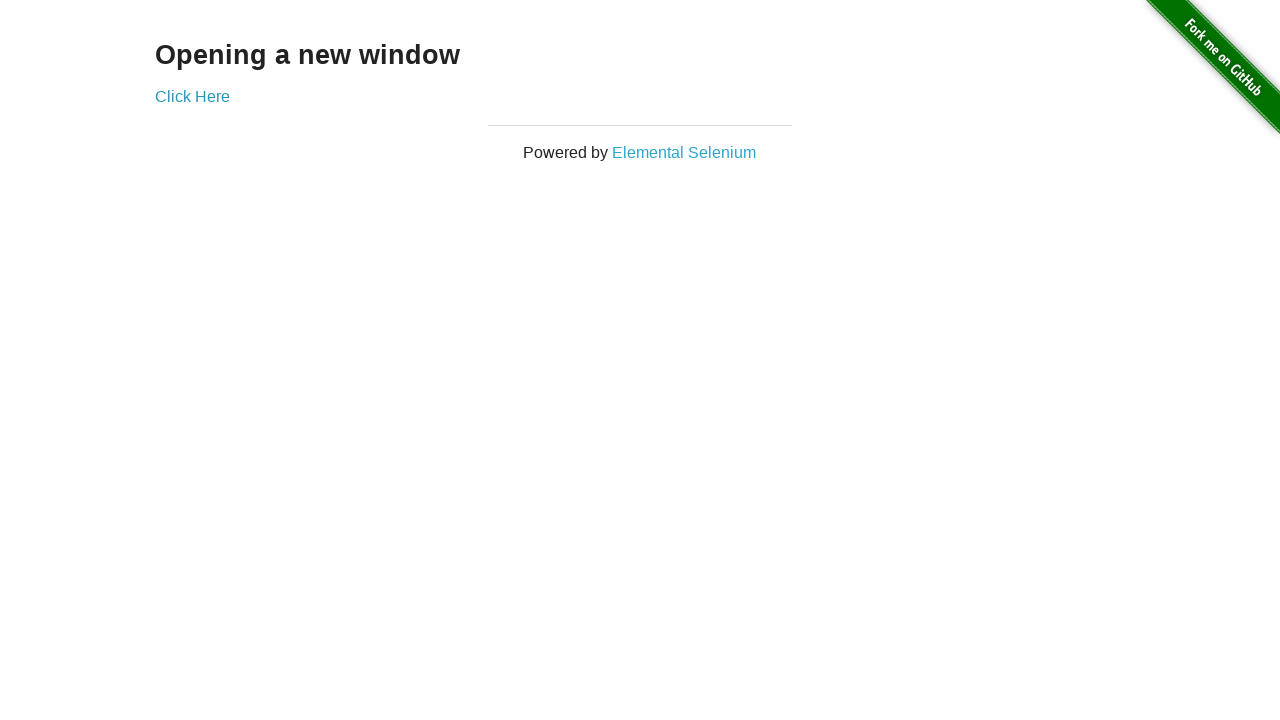

Verified original page title is 'The Internet'
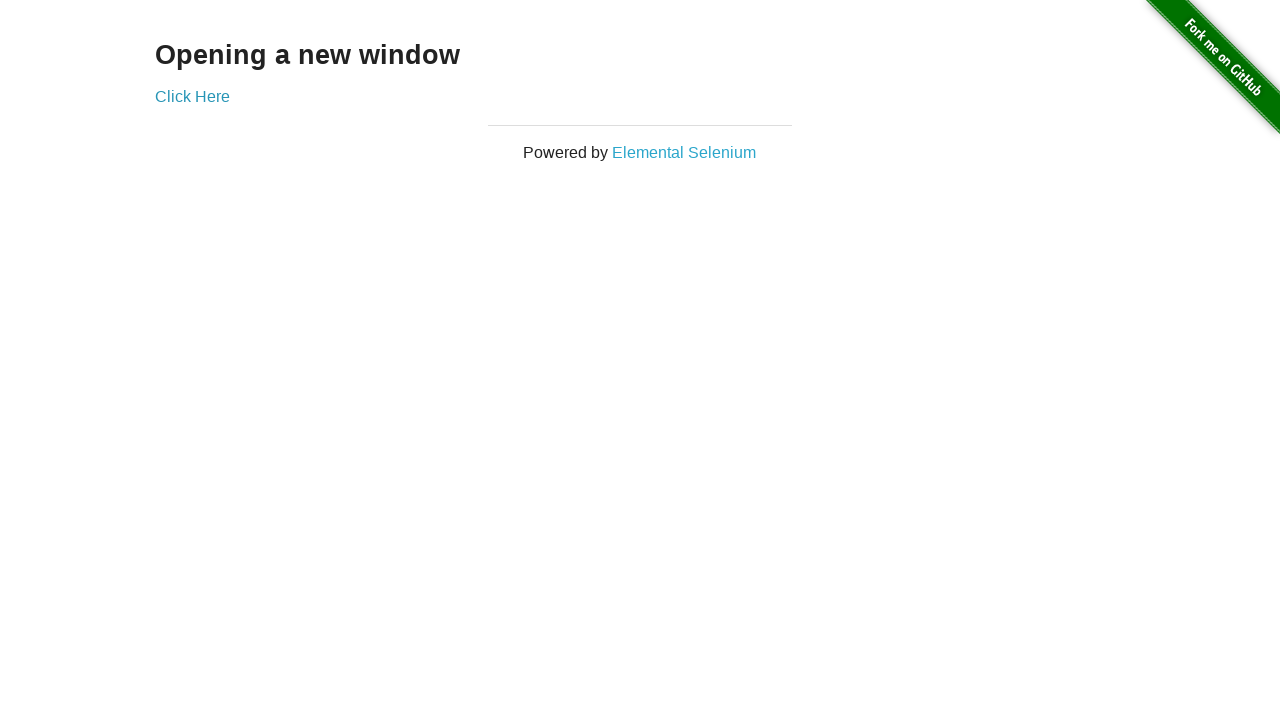

Verified new window title is 'New Window'
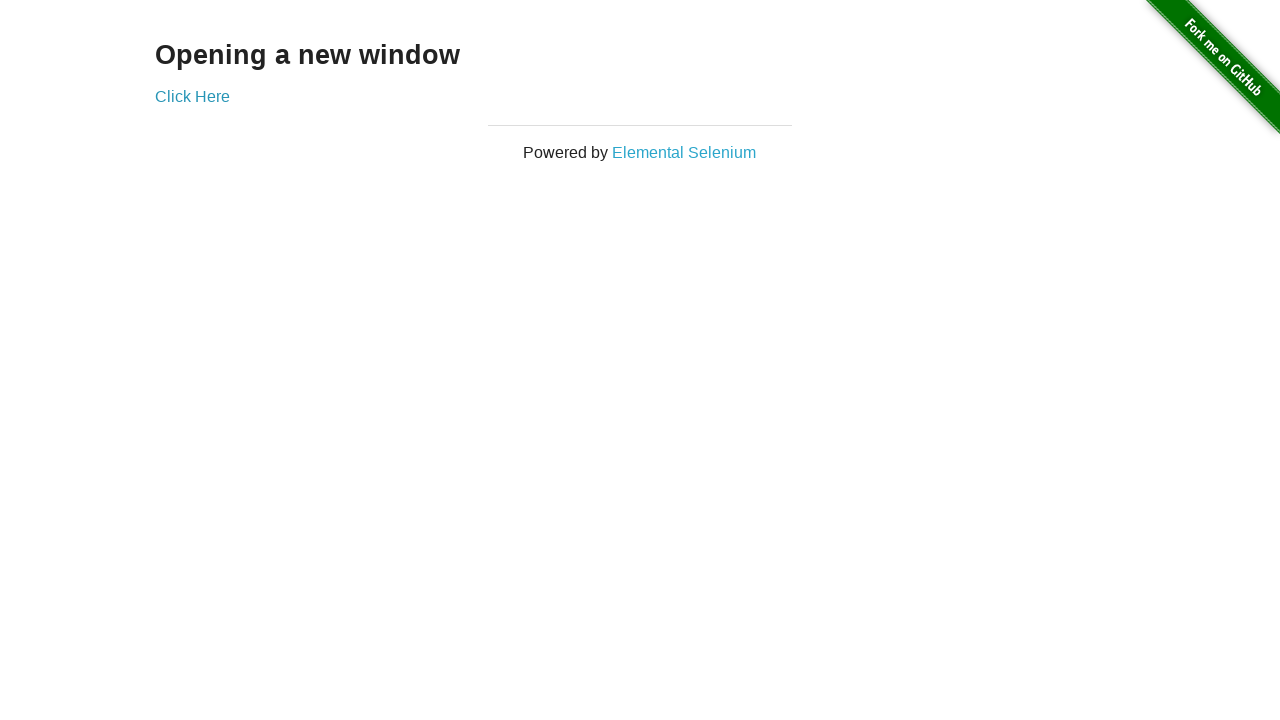

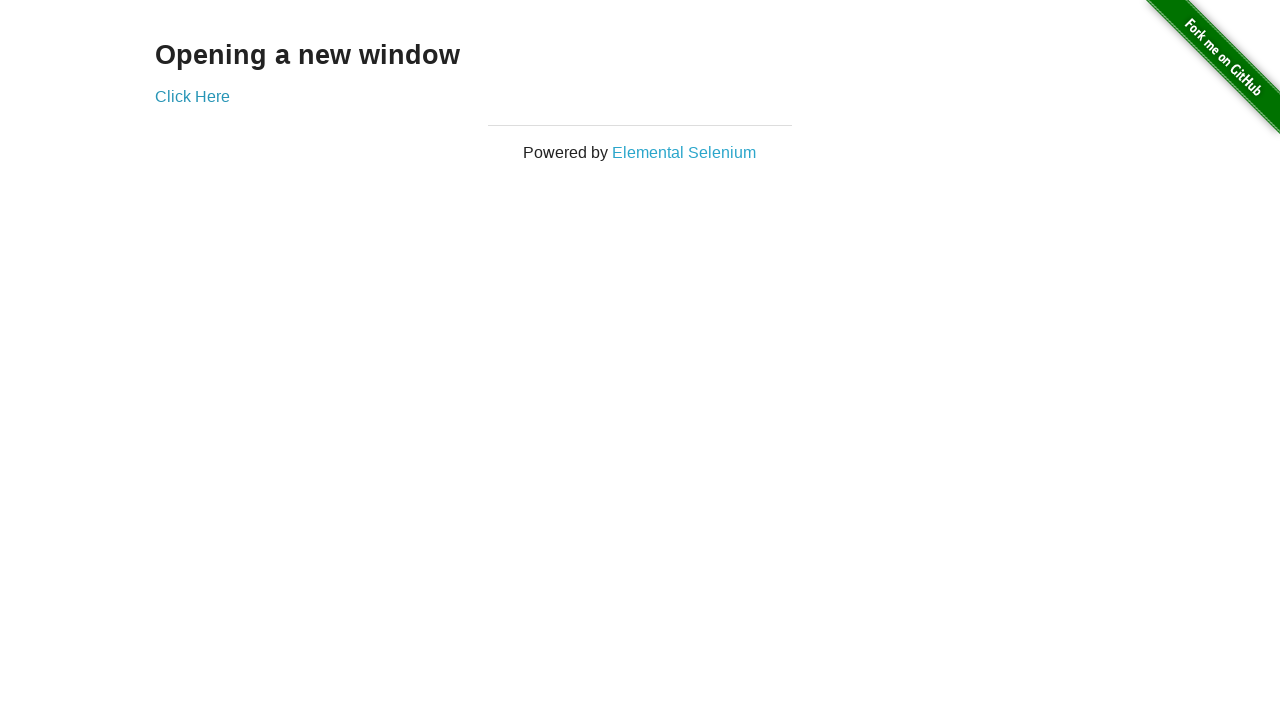